Tests relative locator functionality by interacting with form elements using their positional relationships to other elements on the page

Starting URL: https://rahulshettyacademy.com/angularpractice/

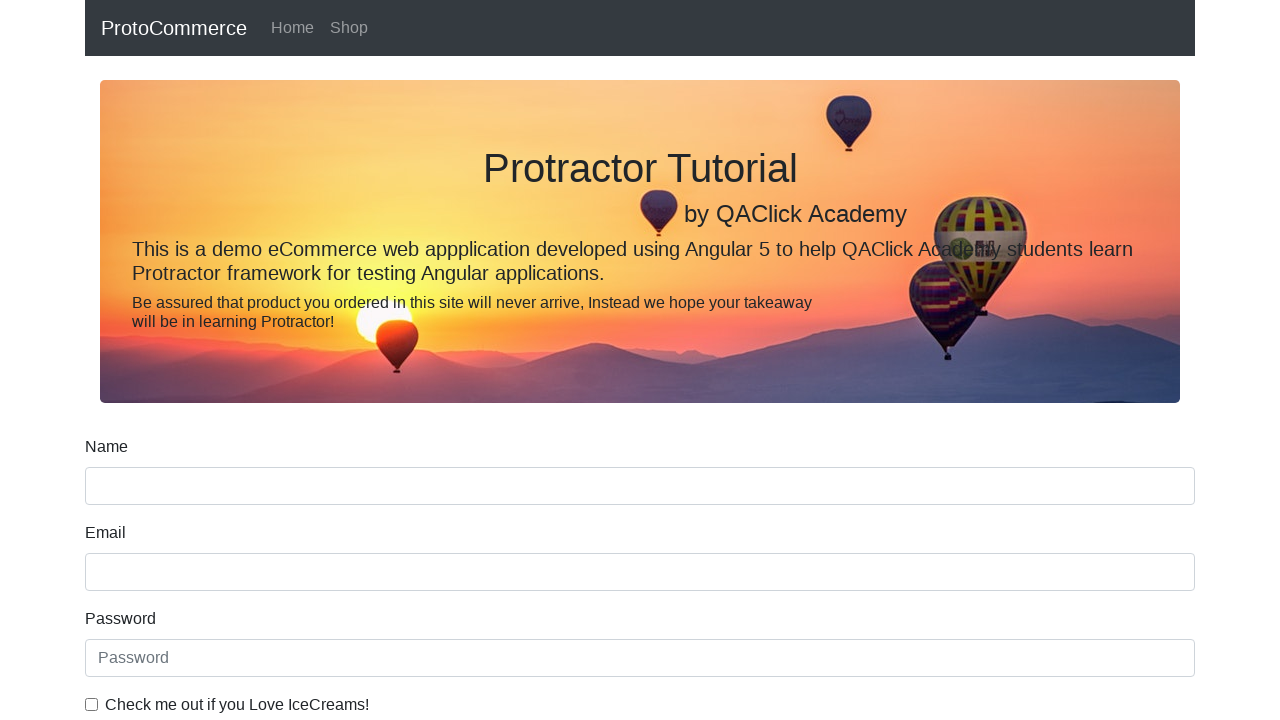

Located name input field
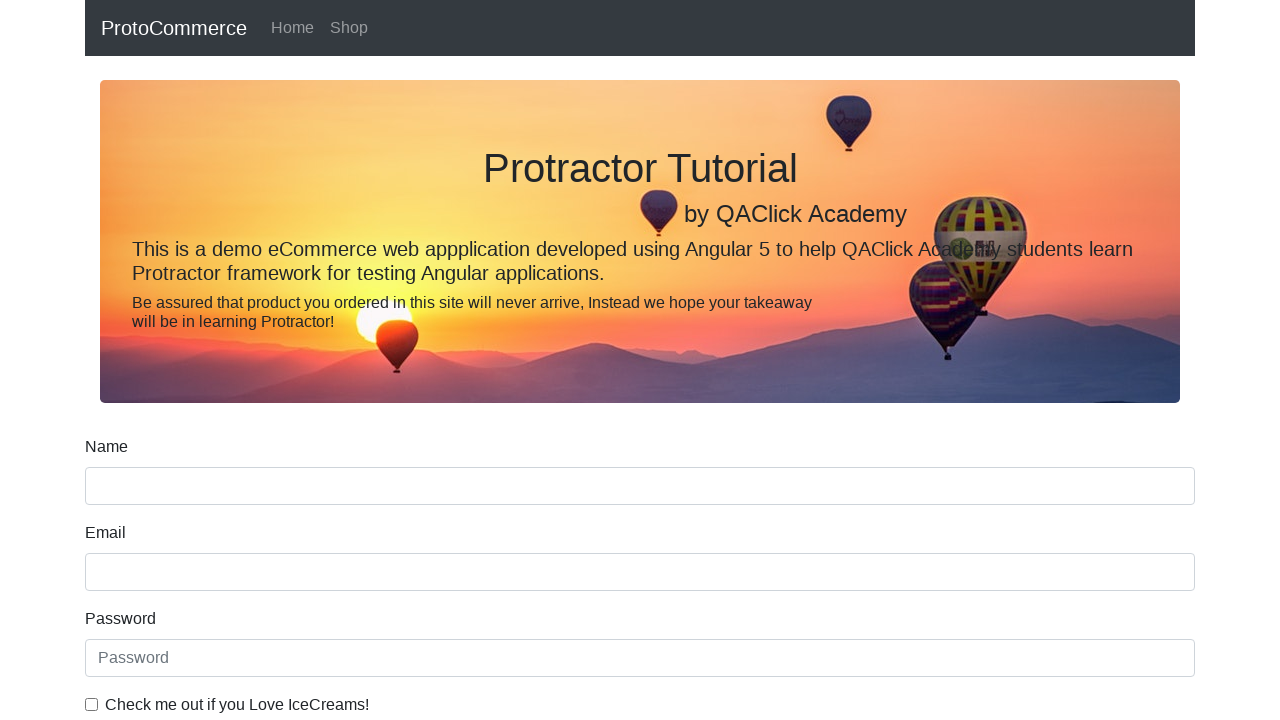

Located label with text 'Name'
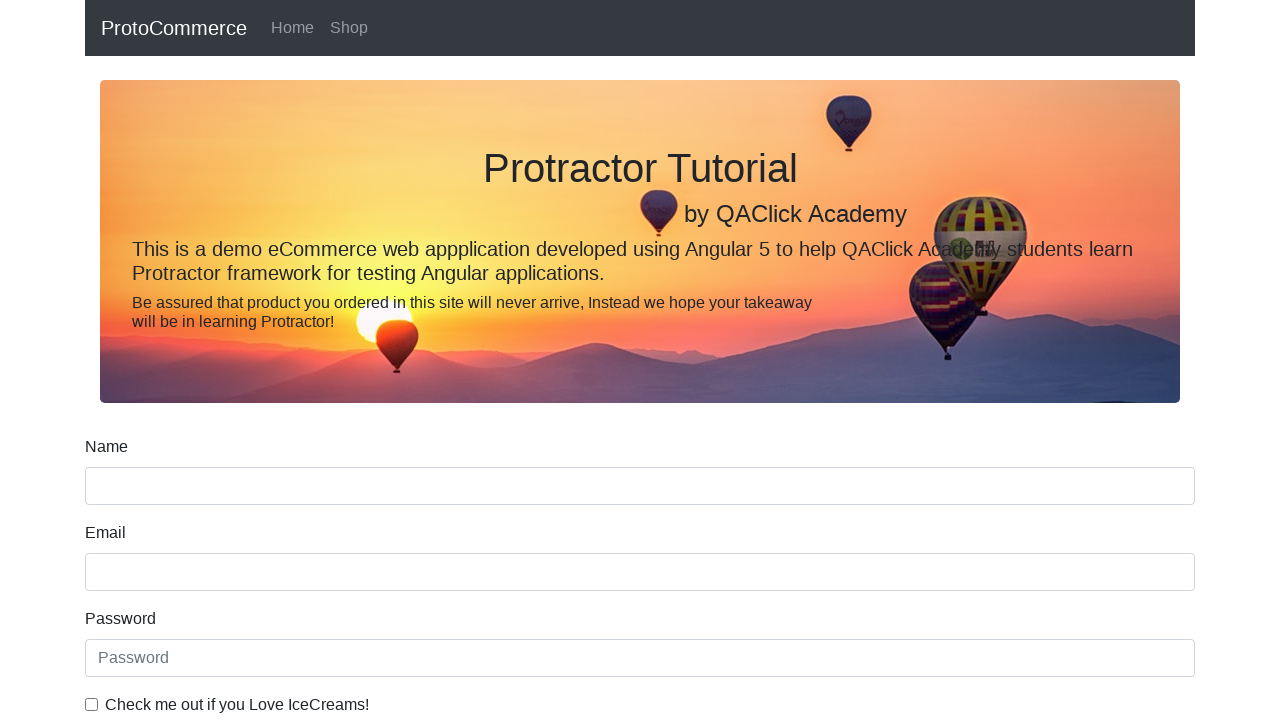

Verified label text content equals 'Name'
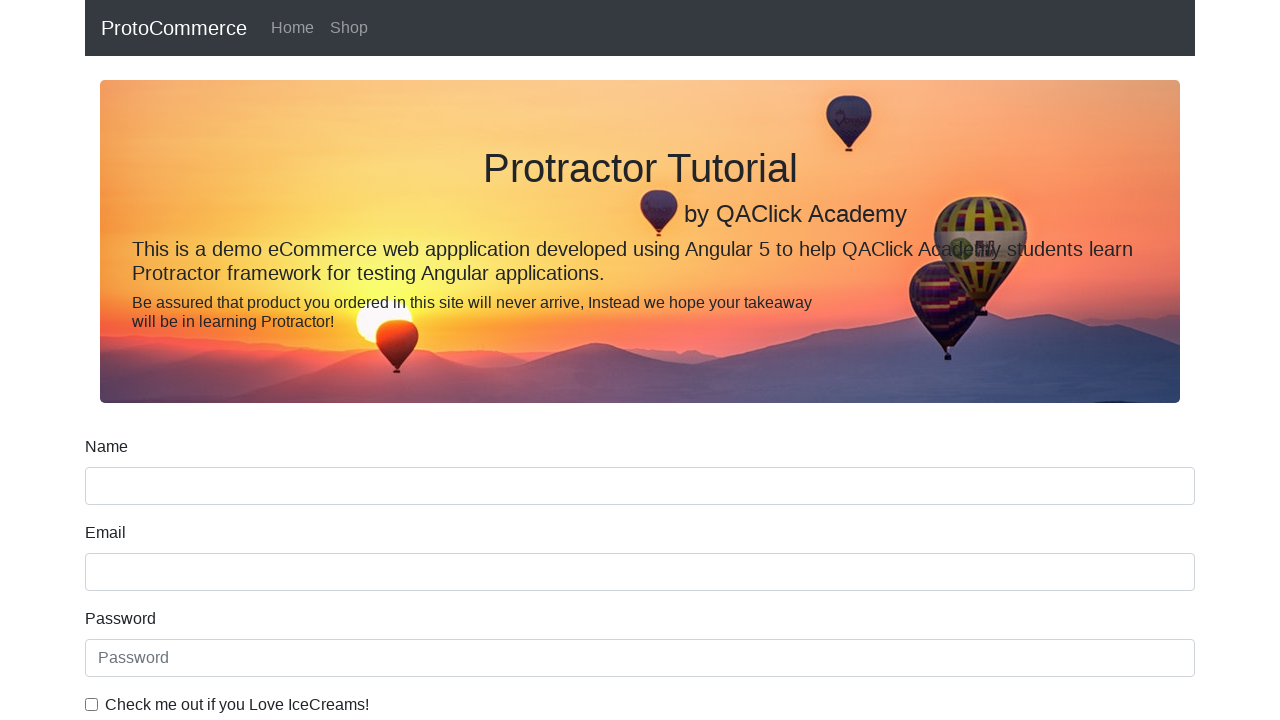

Located ice cream label text
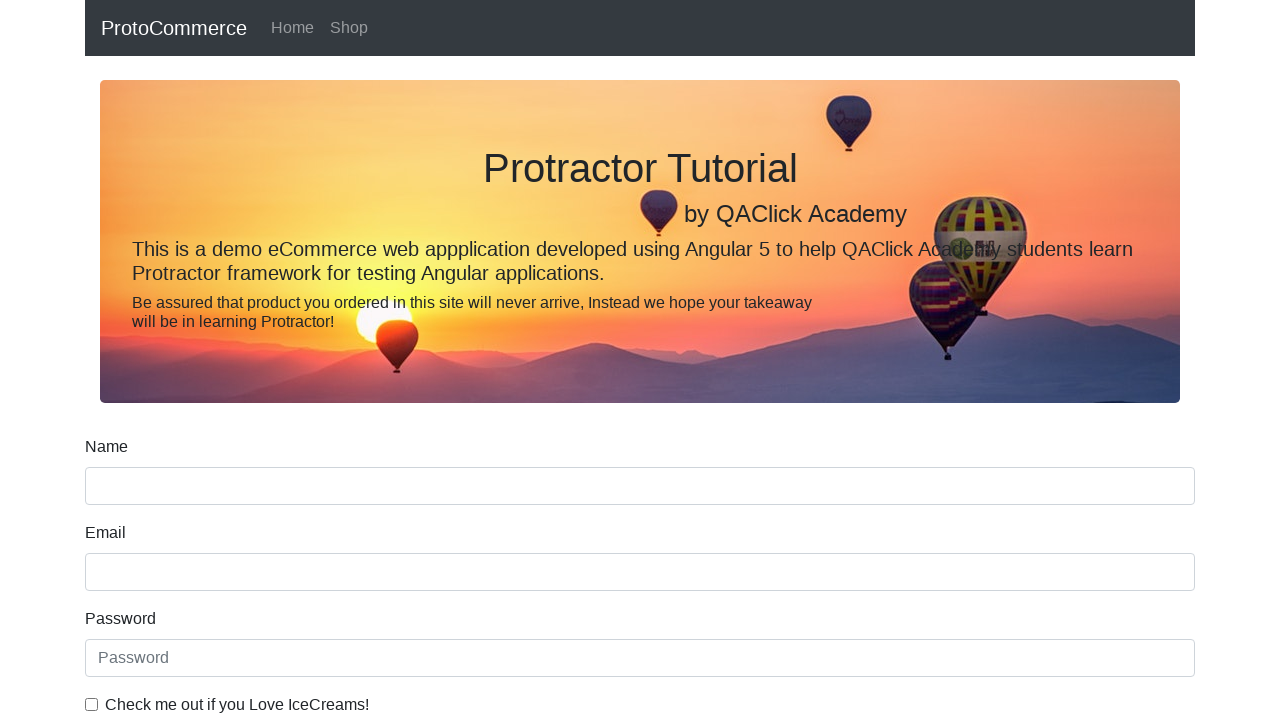

Clicked checkbox preceding the ice cream label using relative locator at (92, 704) on xpath=//label[text()='Check me out if you Love IceCreams!']/preceding-sibling::i
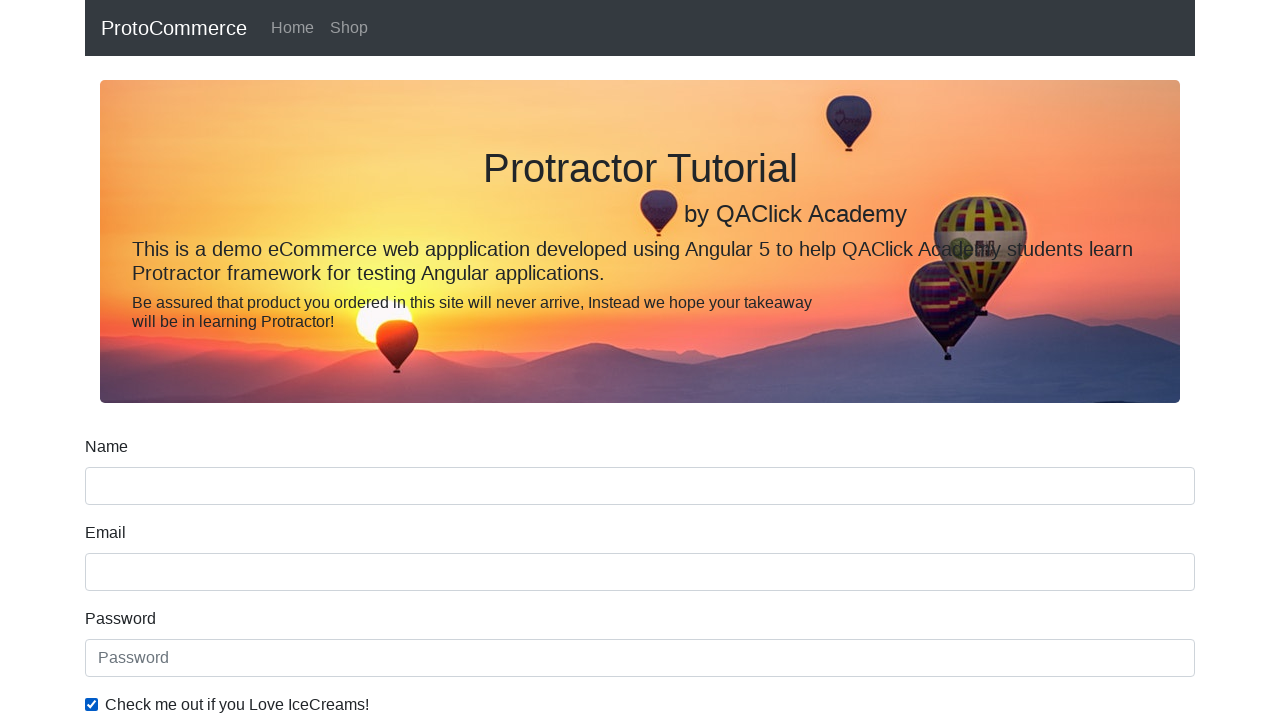

Located first radio button with id 'inlineRadio1'
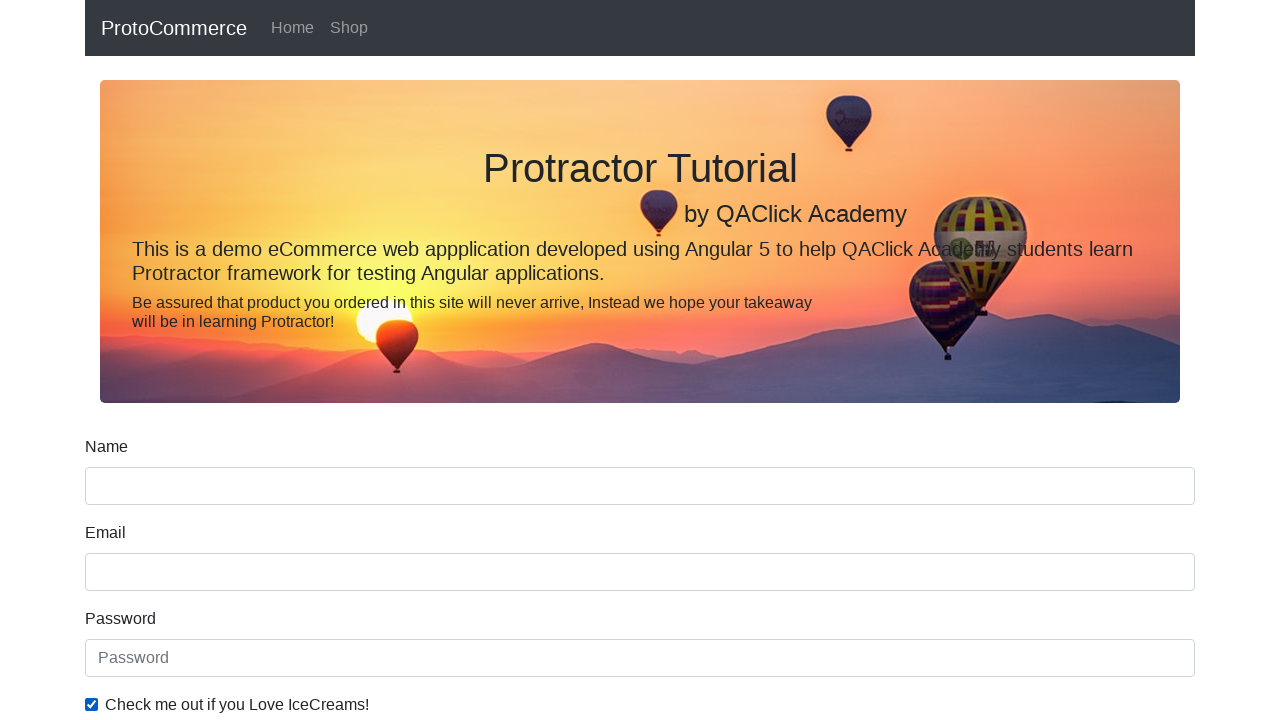

Retrieved label text following the radio button
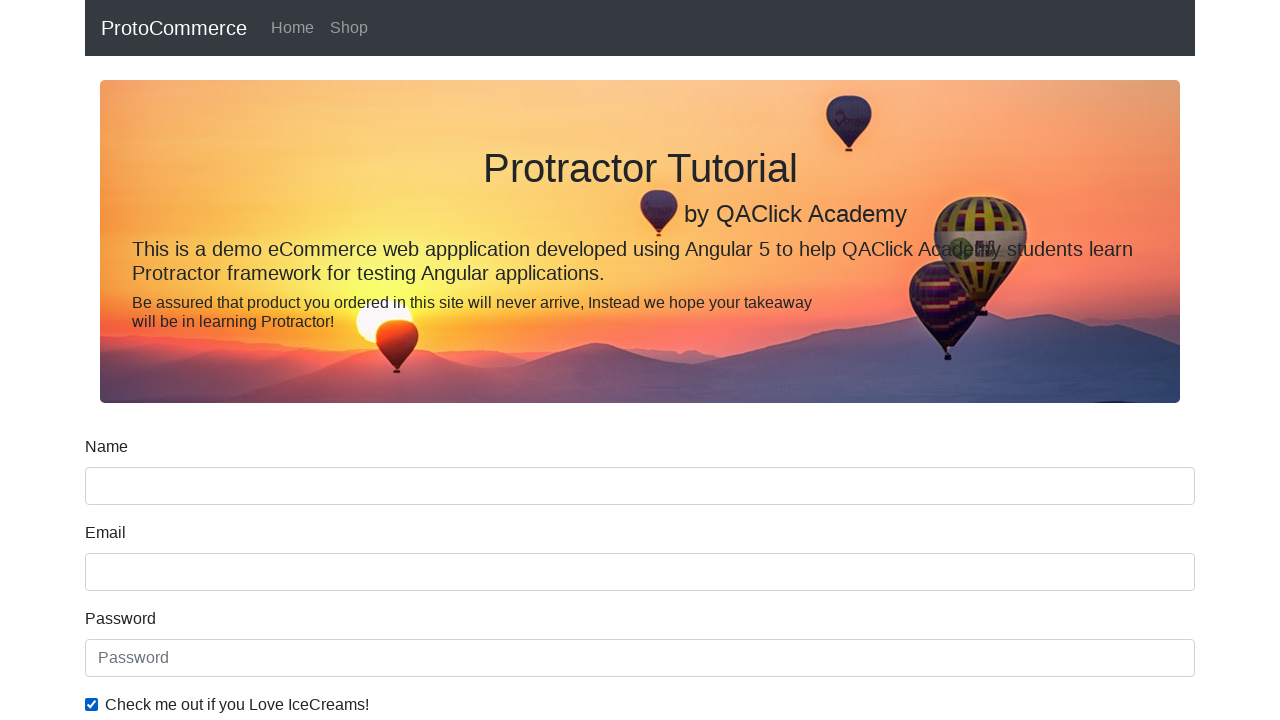

Printed radio button label text: Student
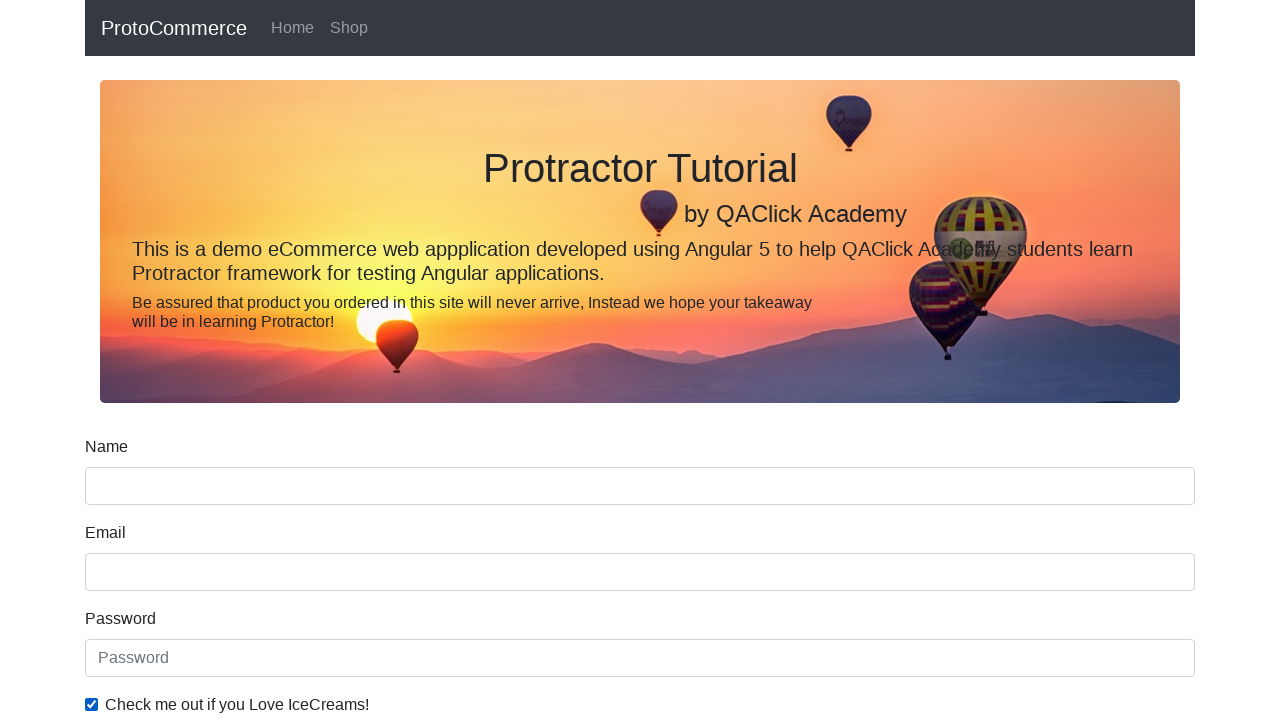

Located date of birth label
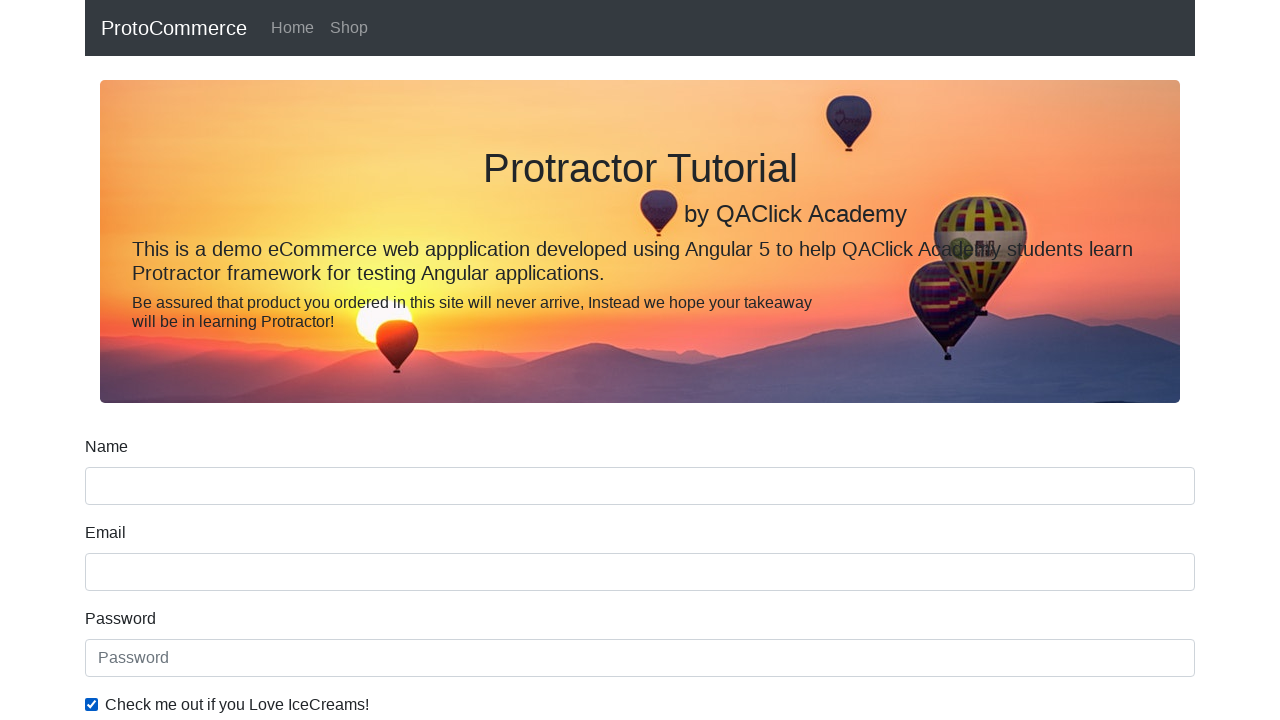

Clicked date of birth input field using relative locator at (640, 412) on input[name='bday']
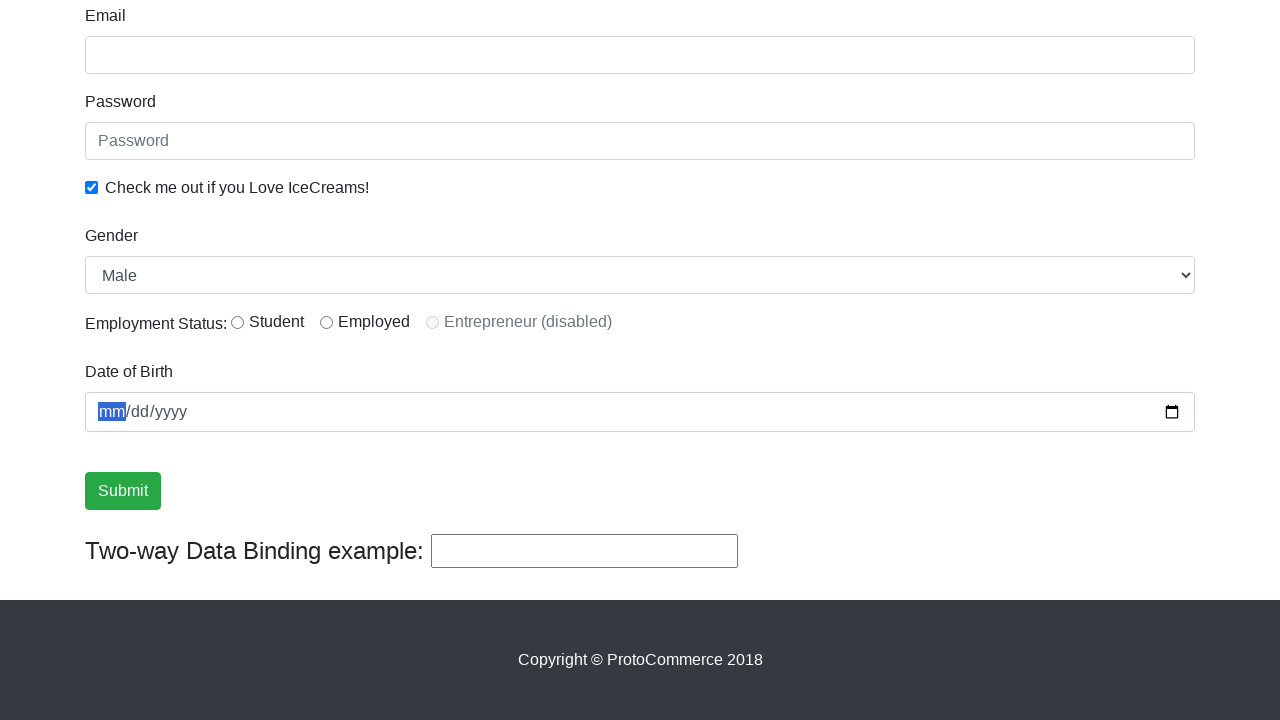

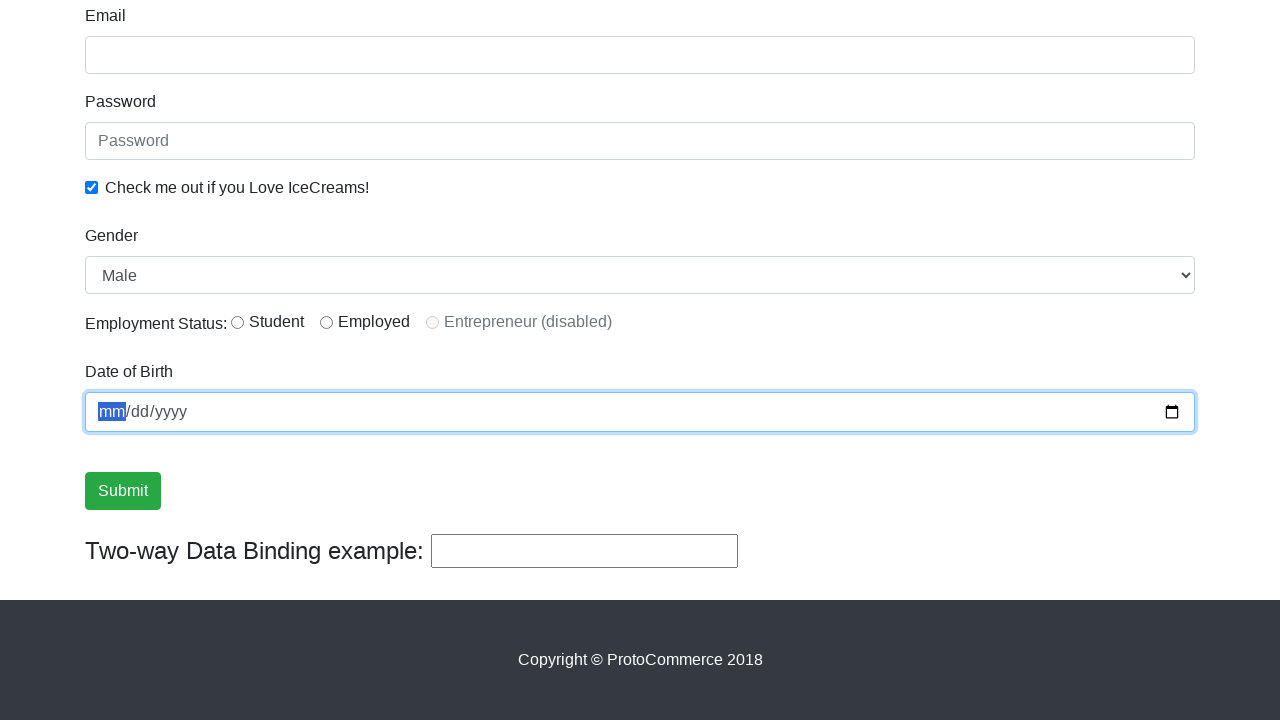